Tests iframe navigation by switching between nested iframes, clicking a checkbox inside a child iframe, then switching to another iframe to select an option from a dropdown menu.

Starting URL: https://neotech.vercel.app/iframe/multi2

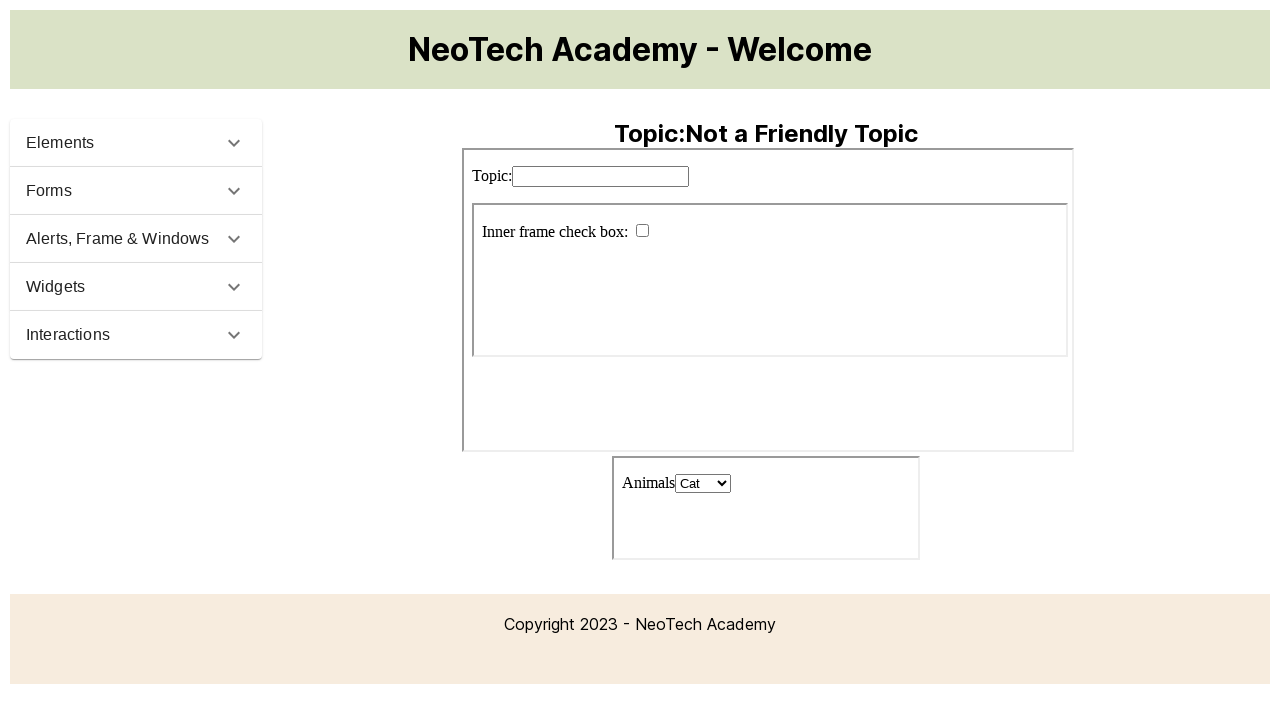

Waited for page header 'Not a Friendly Topic' to be visible
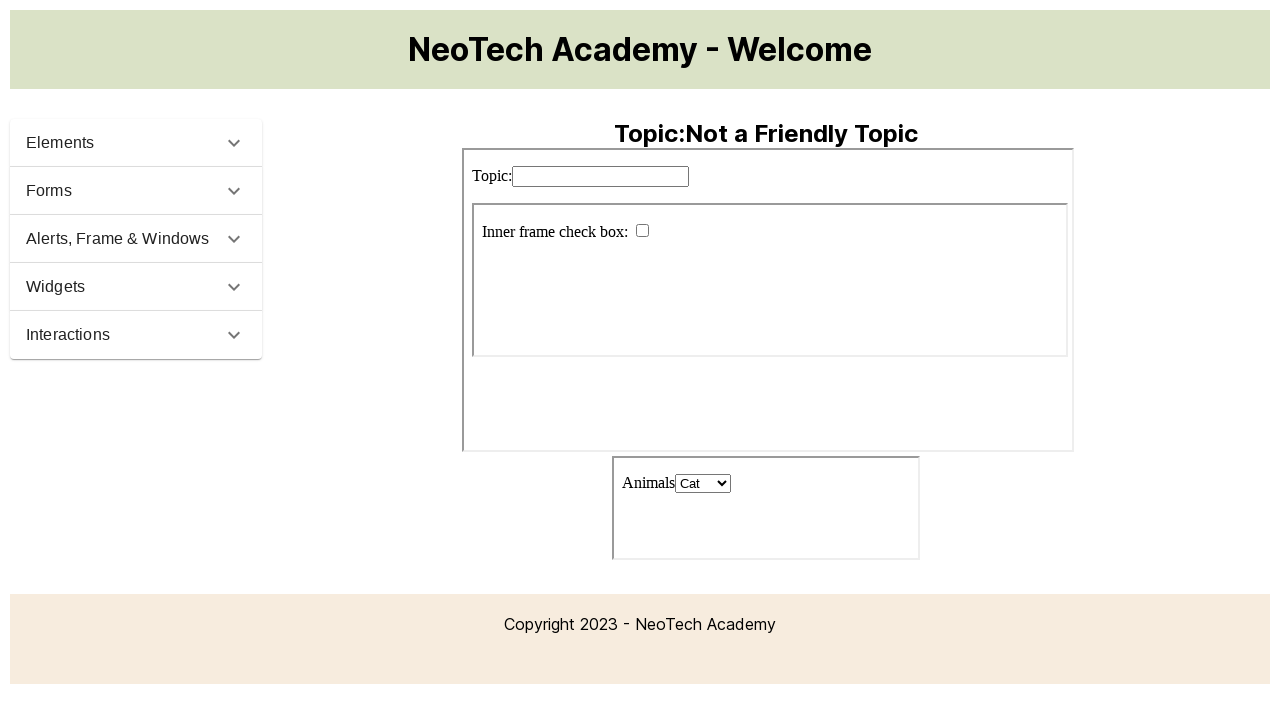

Located the page header element
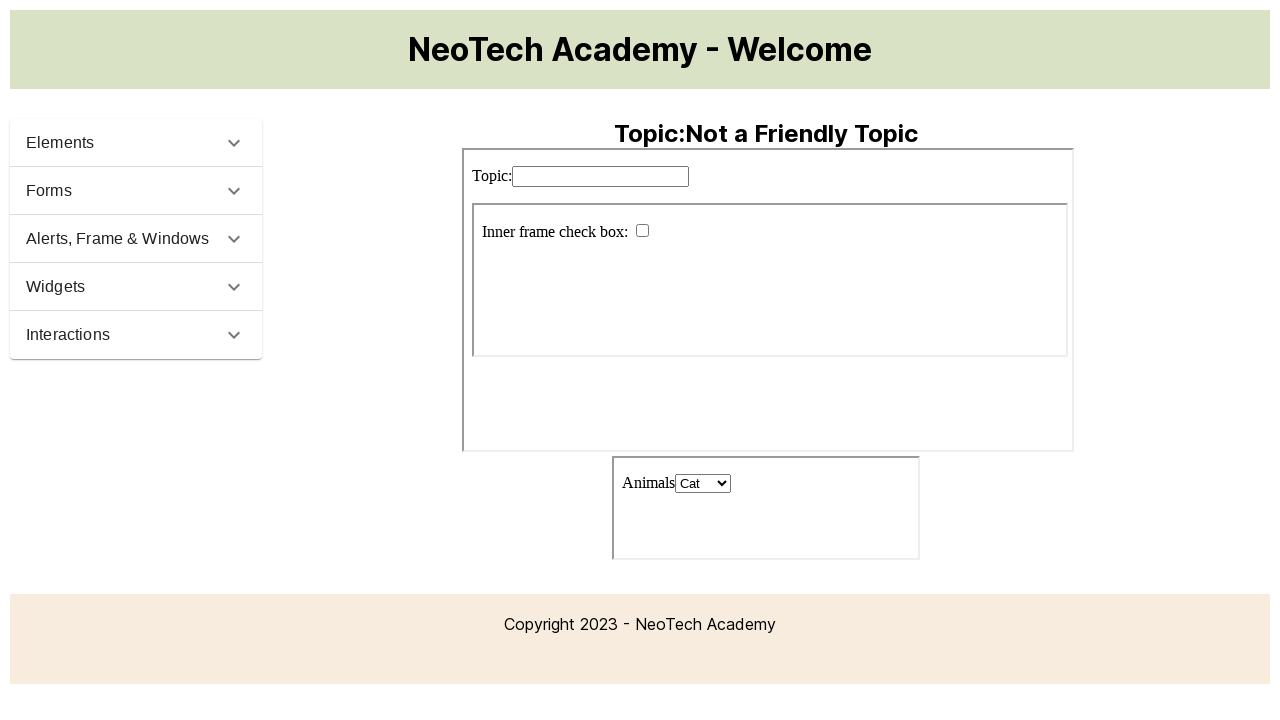

Asserted that page header is visible
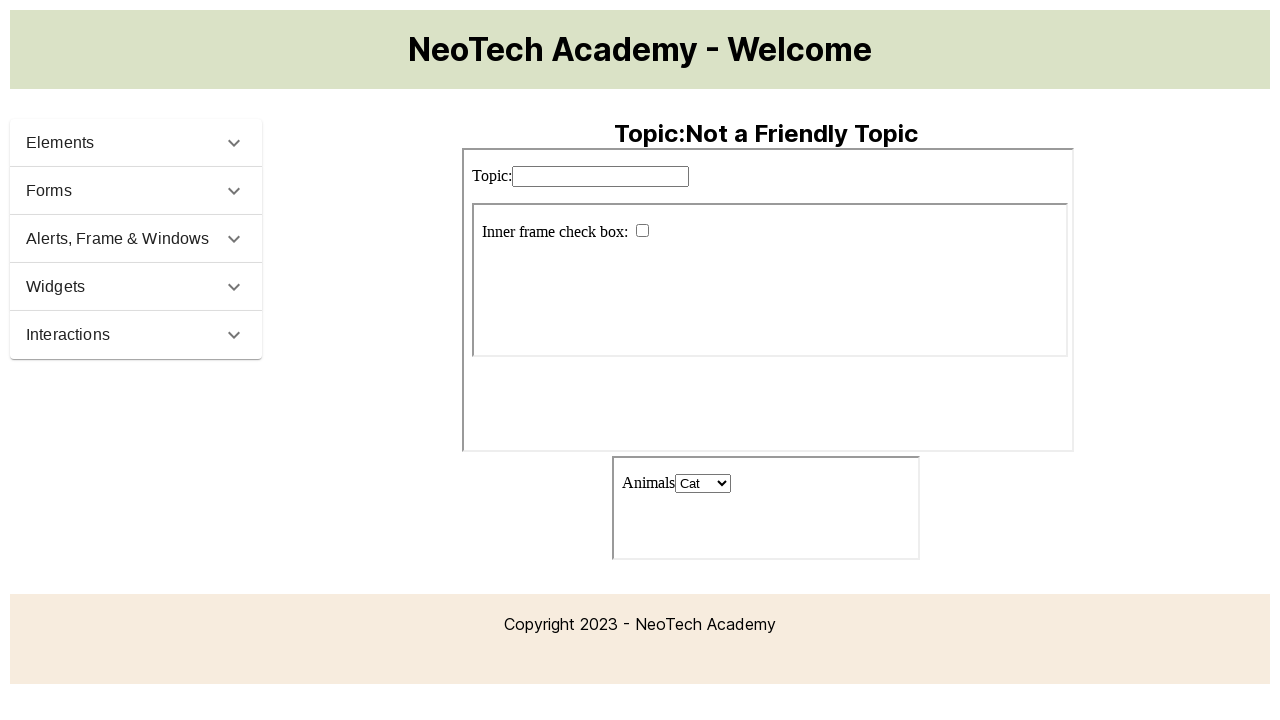

Switched to nested1 iframe
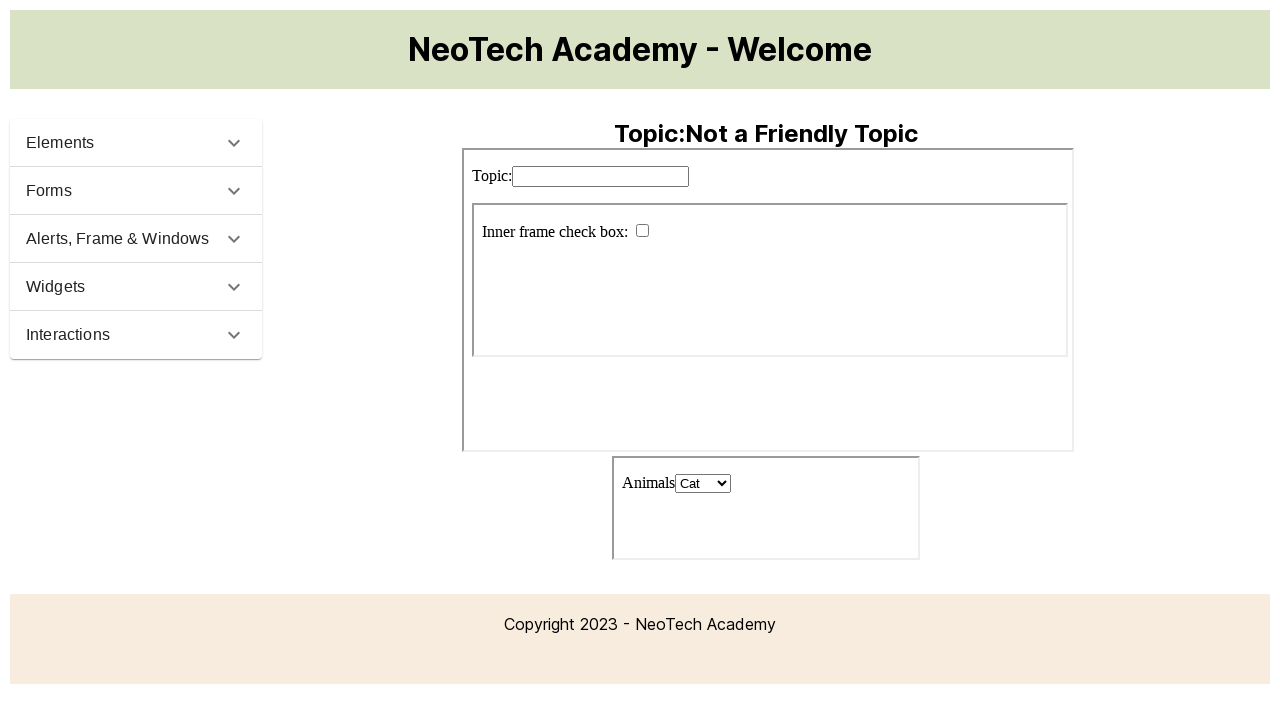

Switched to child-frame iframe within nested1
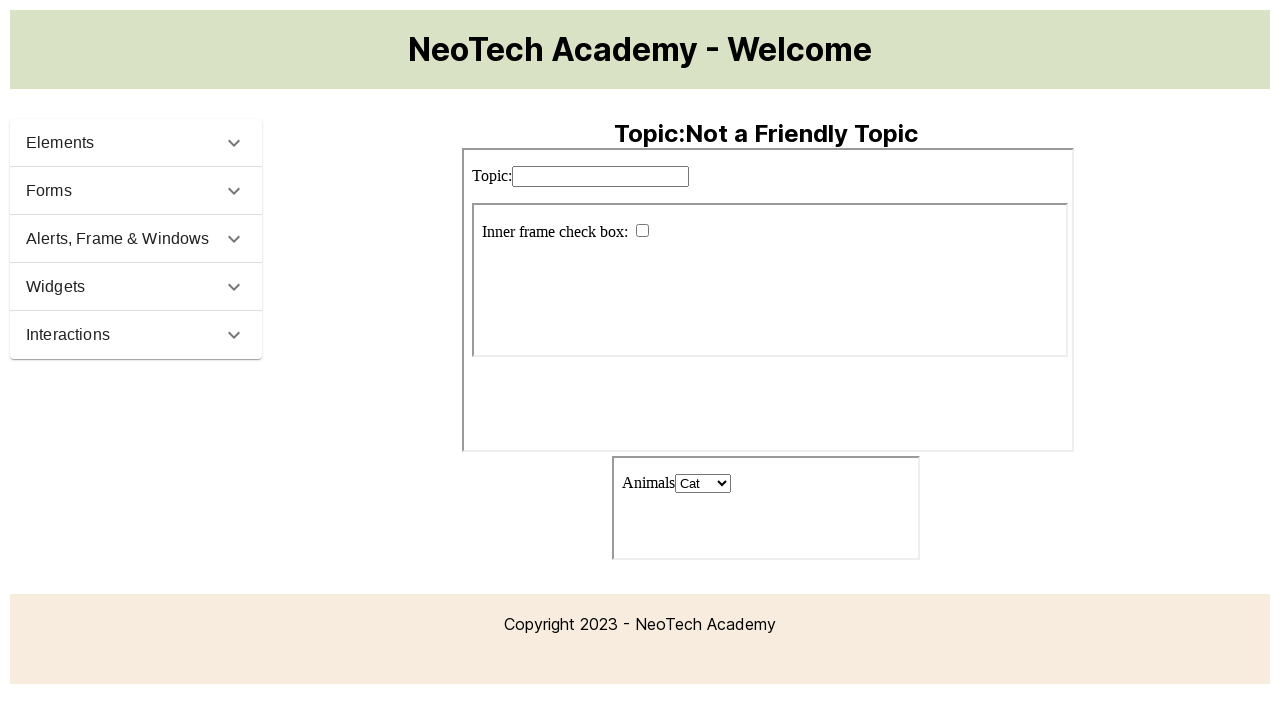

Clicked checkbox inside child iframe at (642, 230) on #nested1 >> internal:control=enter-frame >> #child-frame >> internal:control=ent
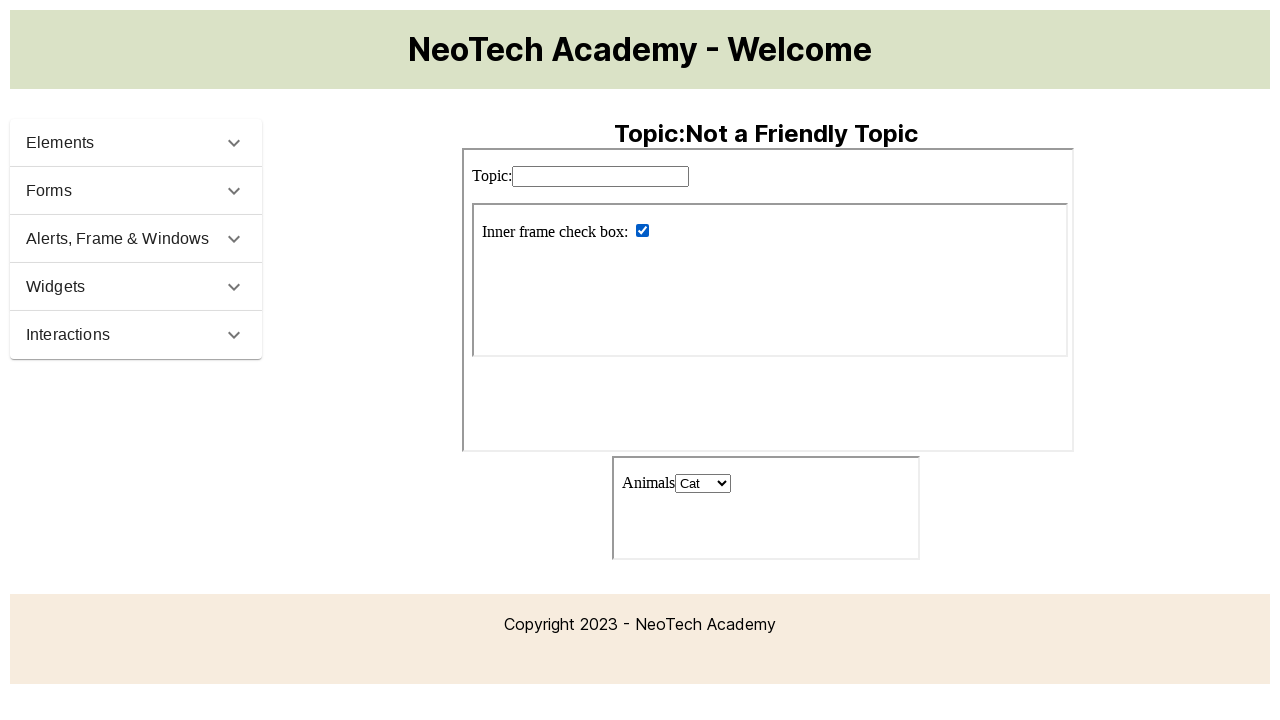

Switched to animals iframe from main content
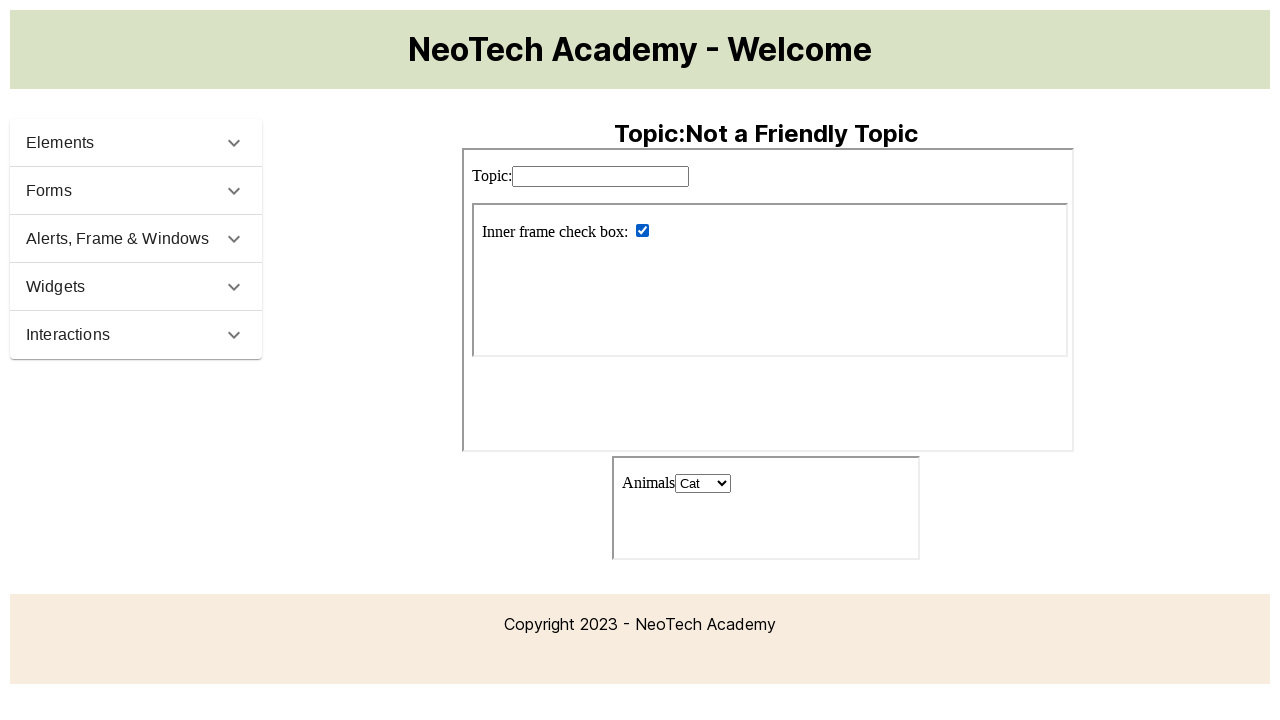

Selected 'Dog' from animals dropdown menu on #animals >> internal:control=enter-frame >> #animal-select
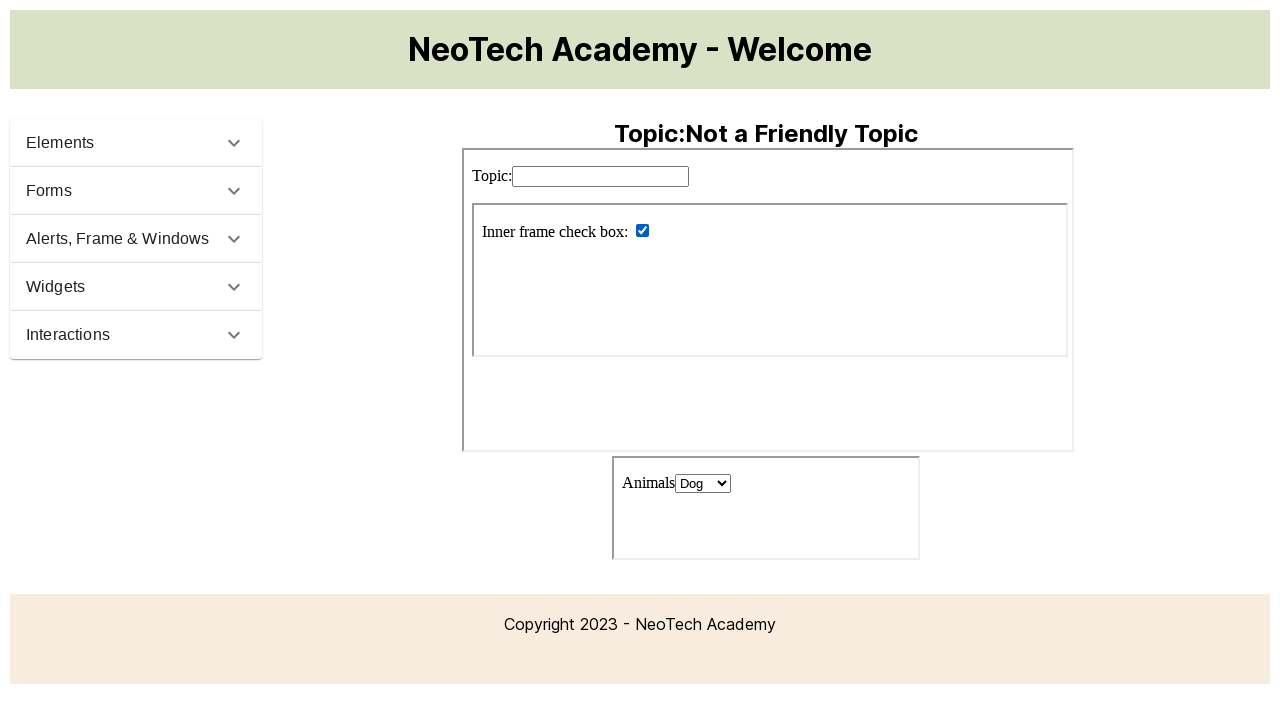

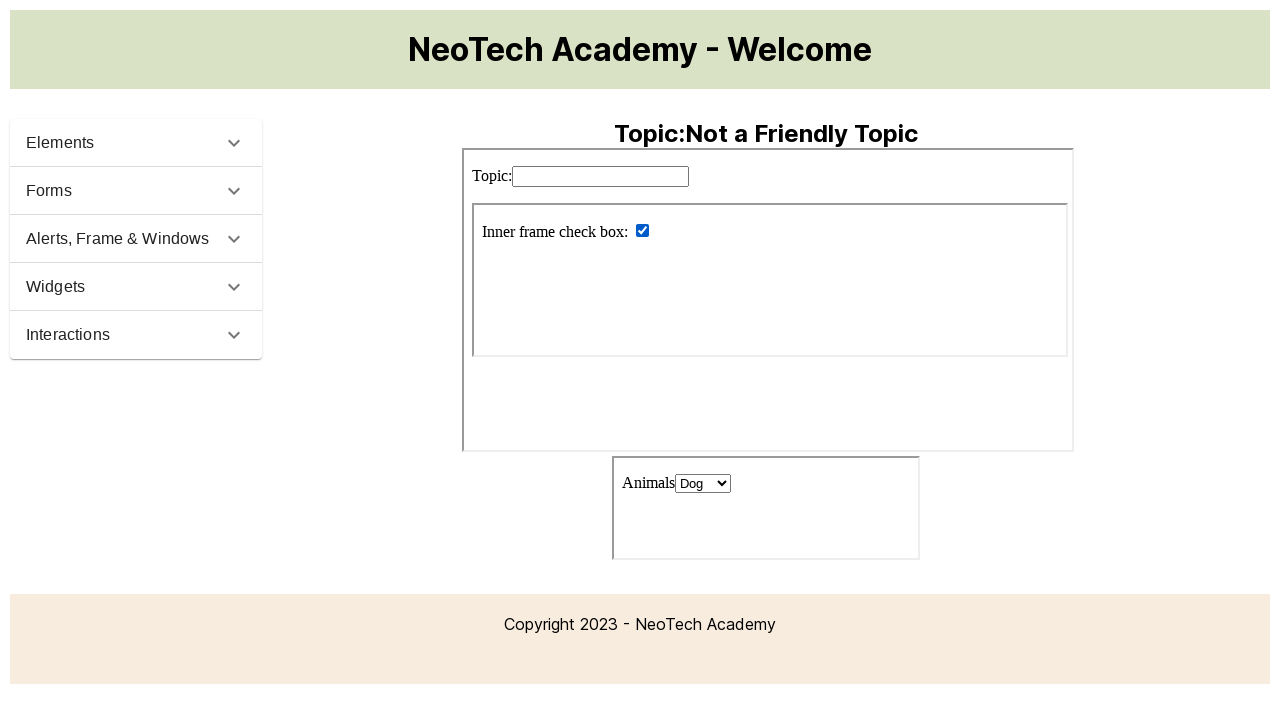